Verifies that the login form labels have the expected text "Username" and "Password"

Starting URL: https://the-internet.herokuapp.com/

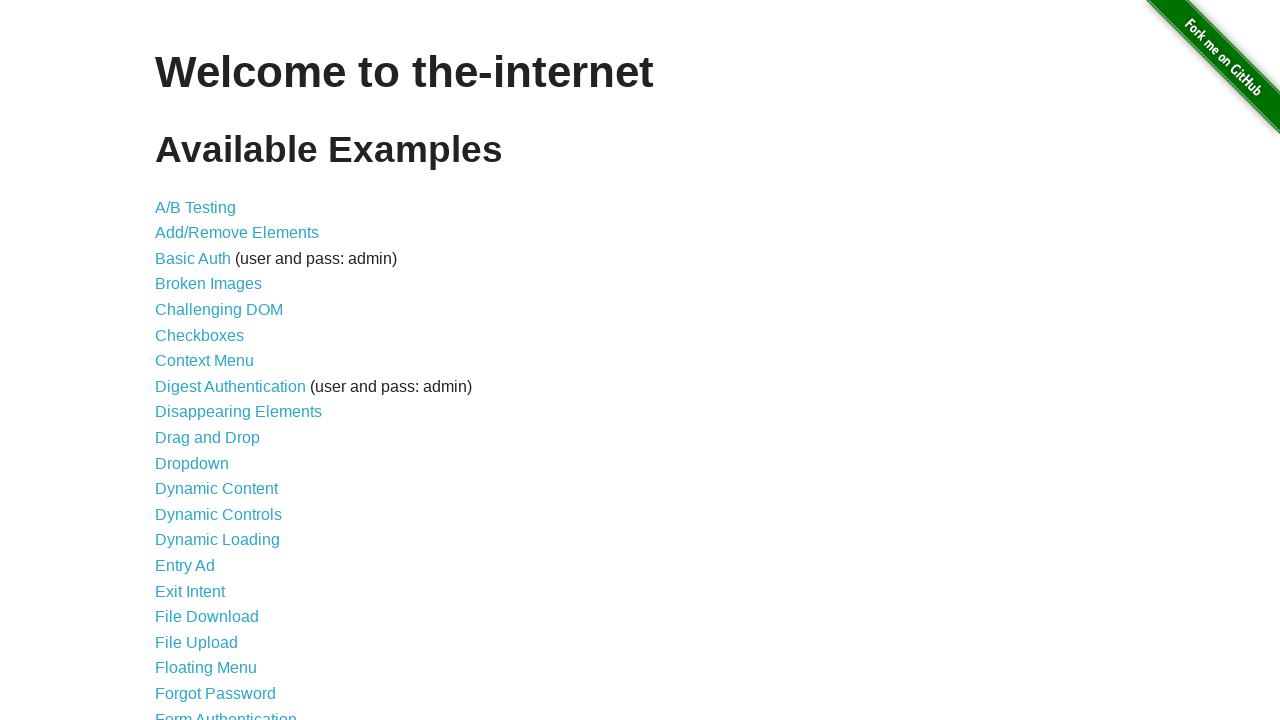

Clicked on Form Authentication link at (226, 712) on text=Form Authentication
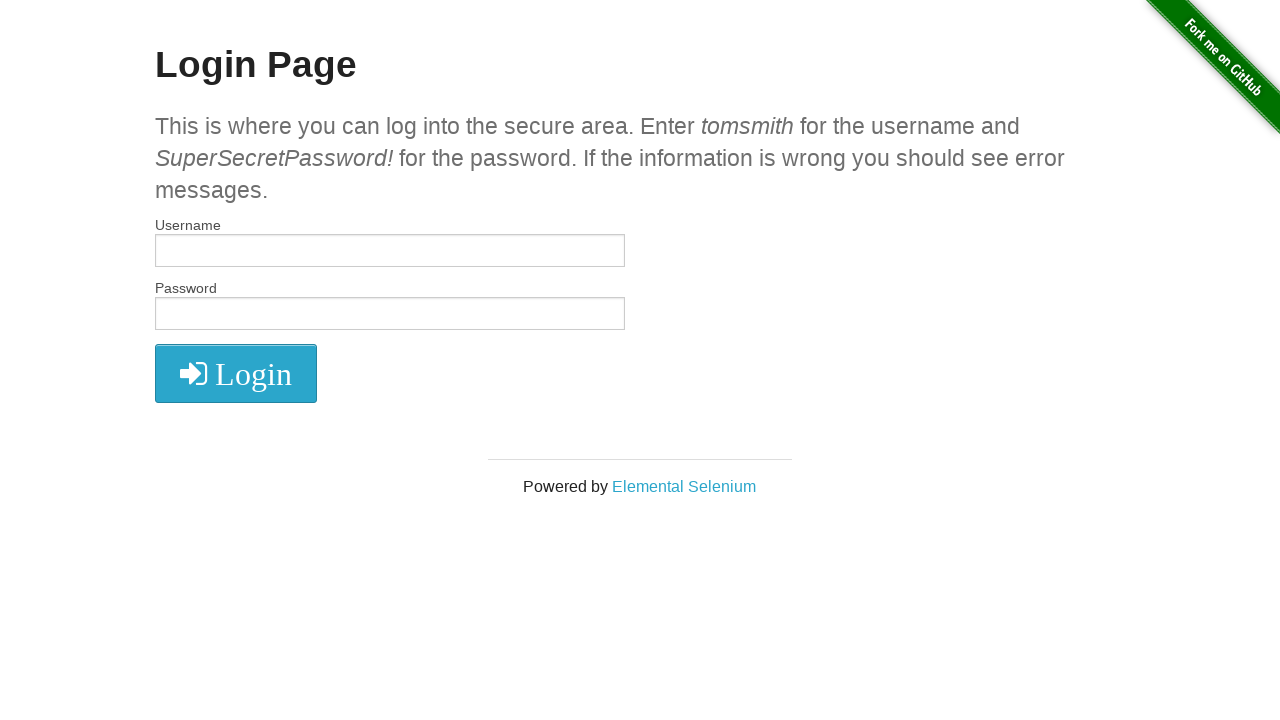

Waited for labels to load
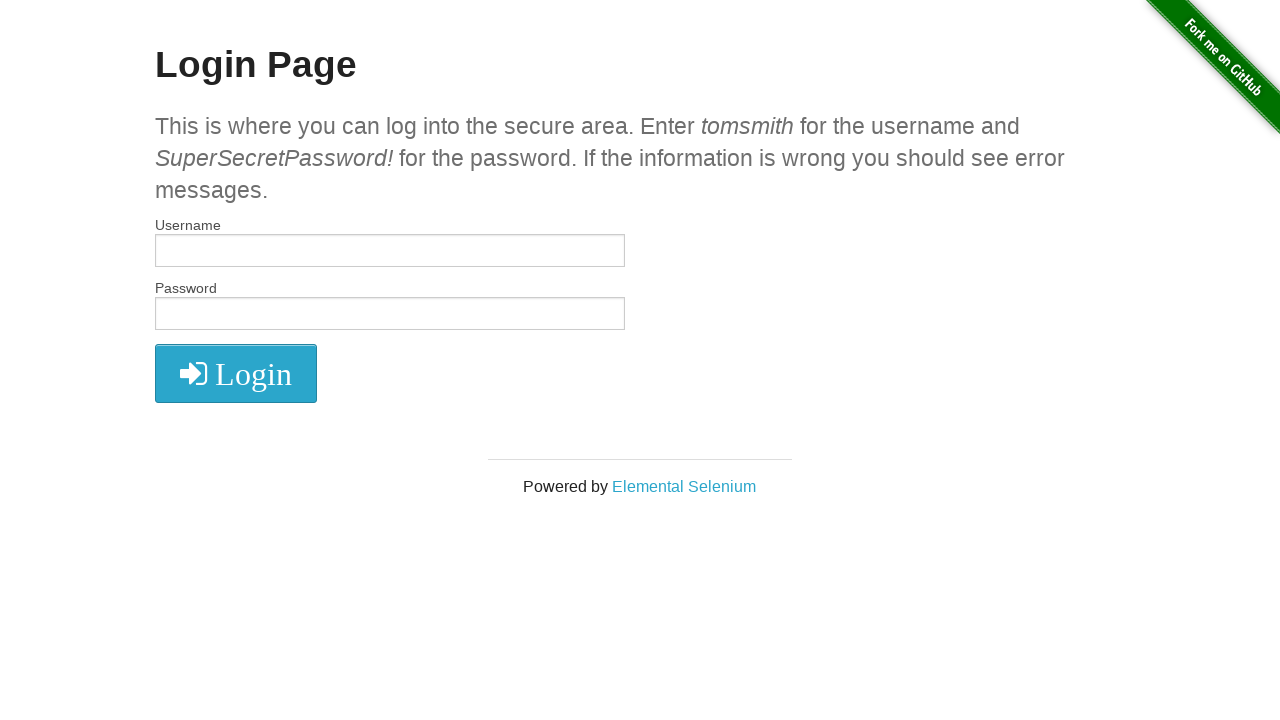

Retrieved all label elements from the page
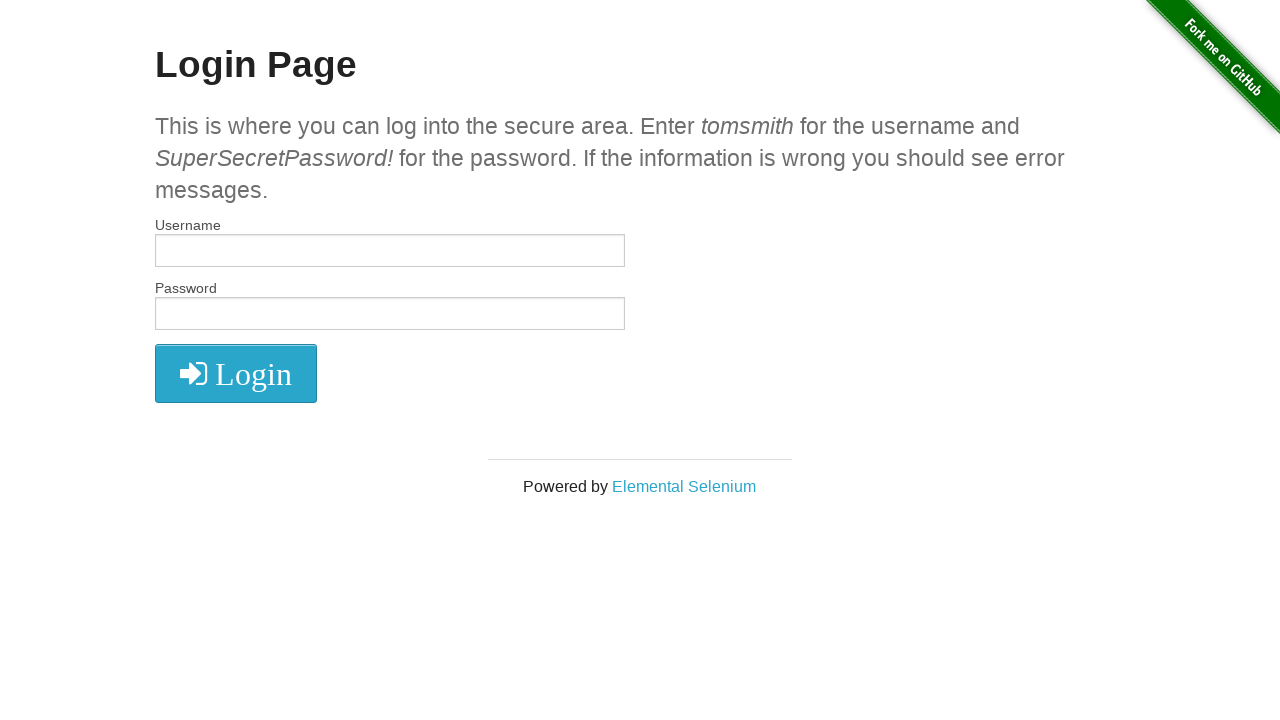

Verified that the number of labels matches expected count (2)
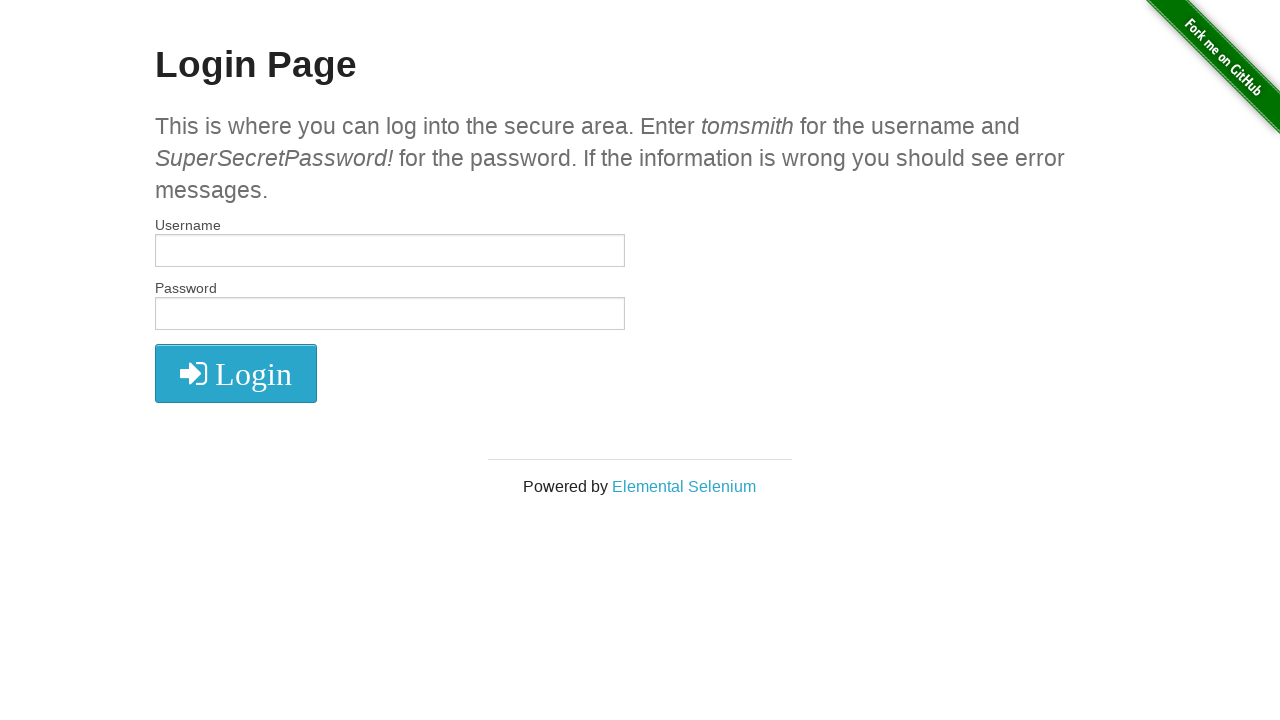

Verified label '1' has expected text 'Username'
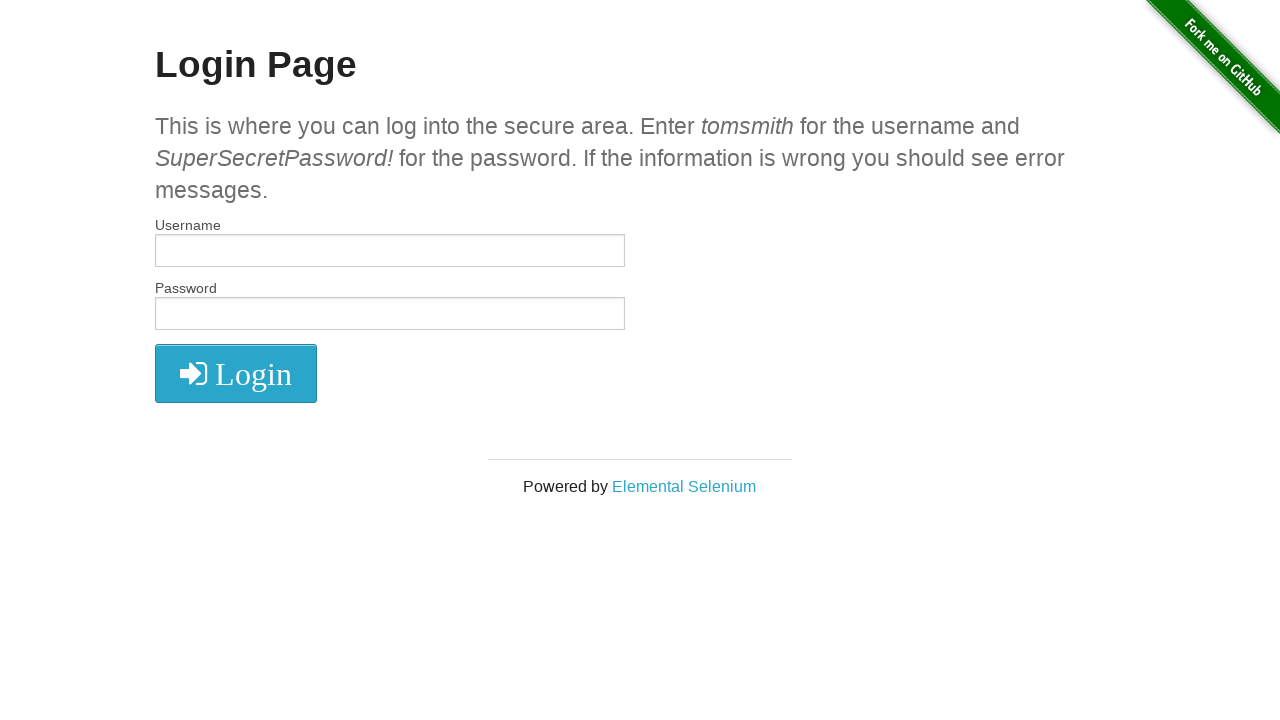

Verified label '2' has expected text 'Password'
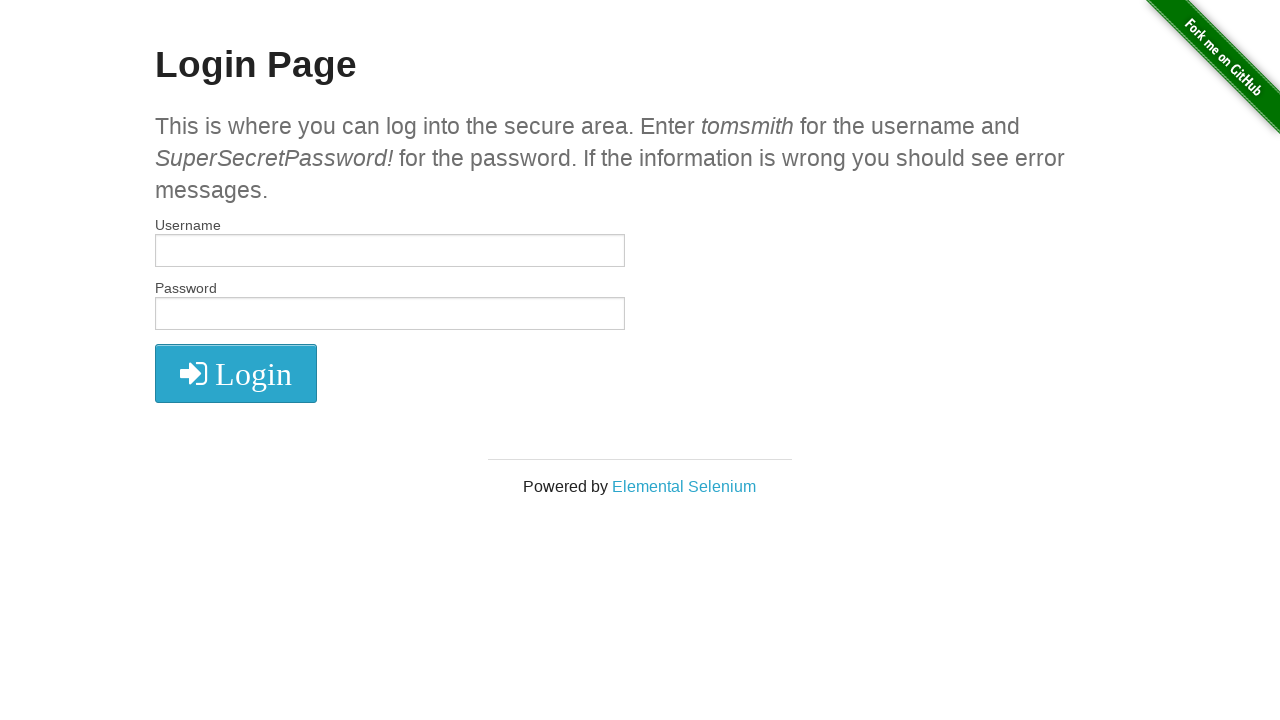

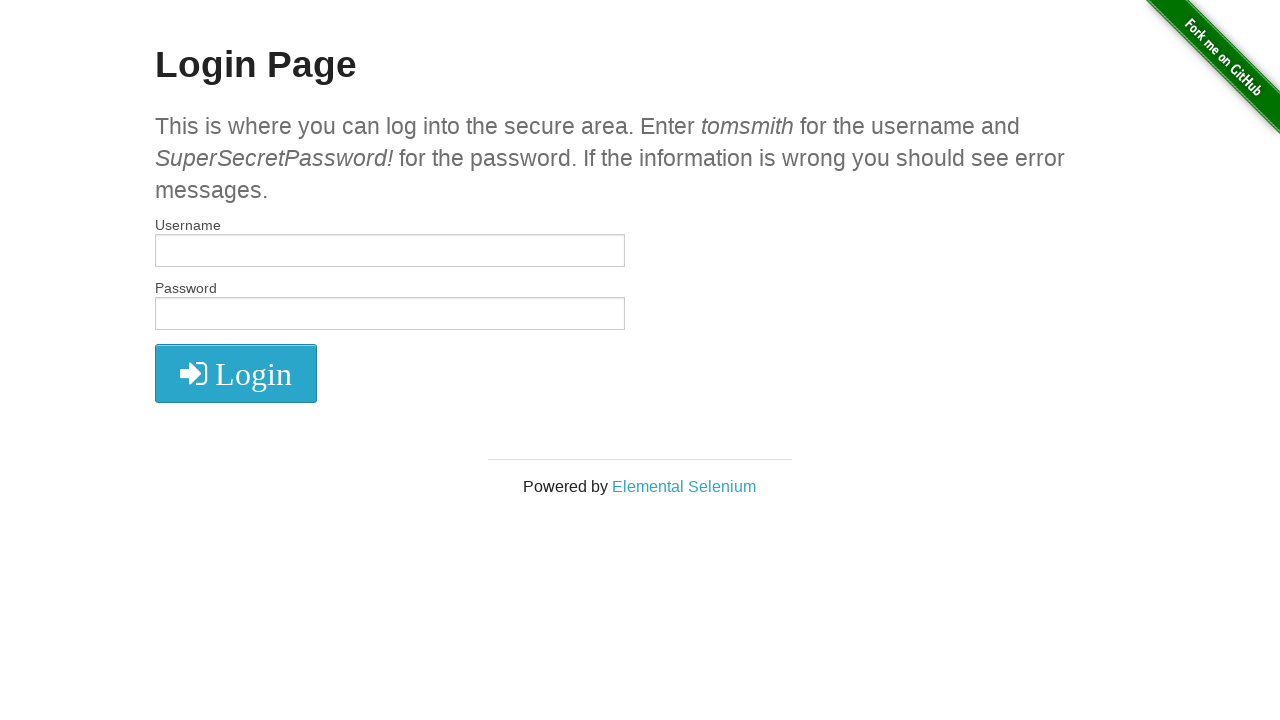